Tests navigation scope by counting links on the page, in footer section, and in first footer column, then opens each link in the first column in new tabs and prints their titles

Starting URL: https://qaclickacademy.com/practice.php

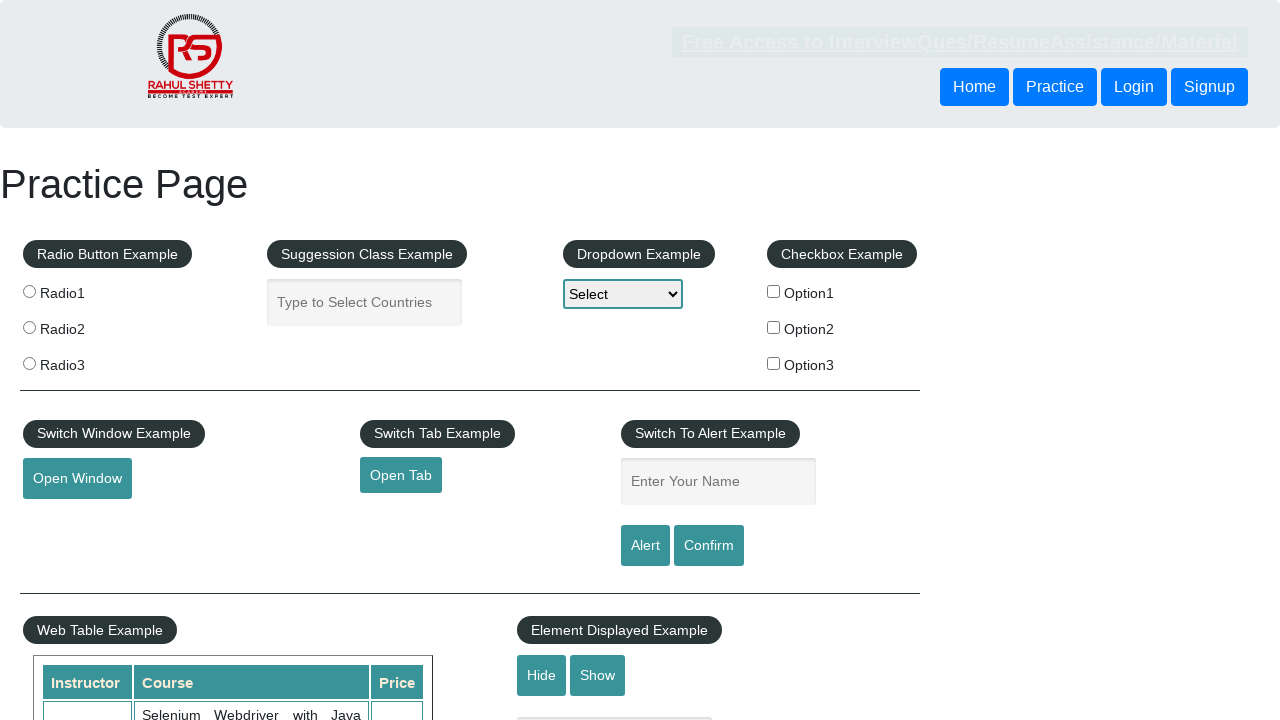

Counted total links on page: 27
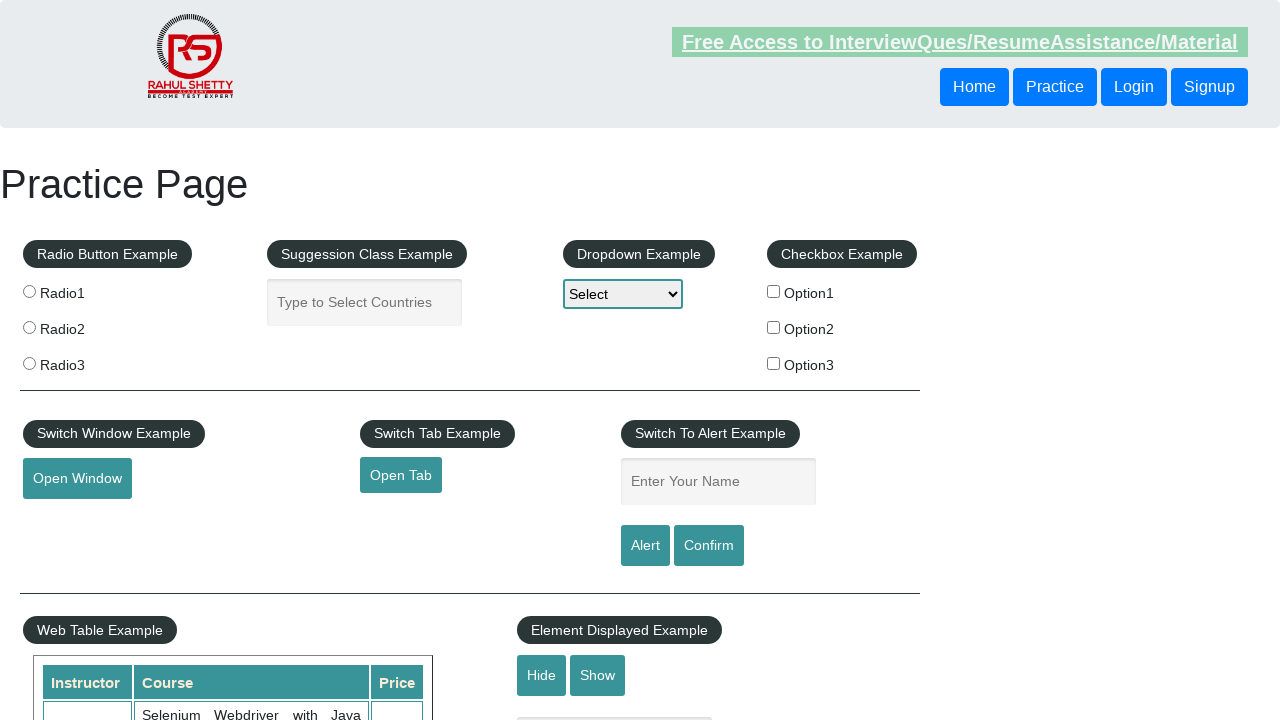

Located footer section (#gf-BIG)
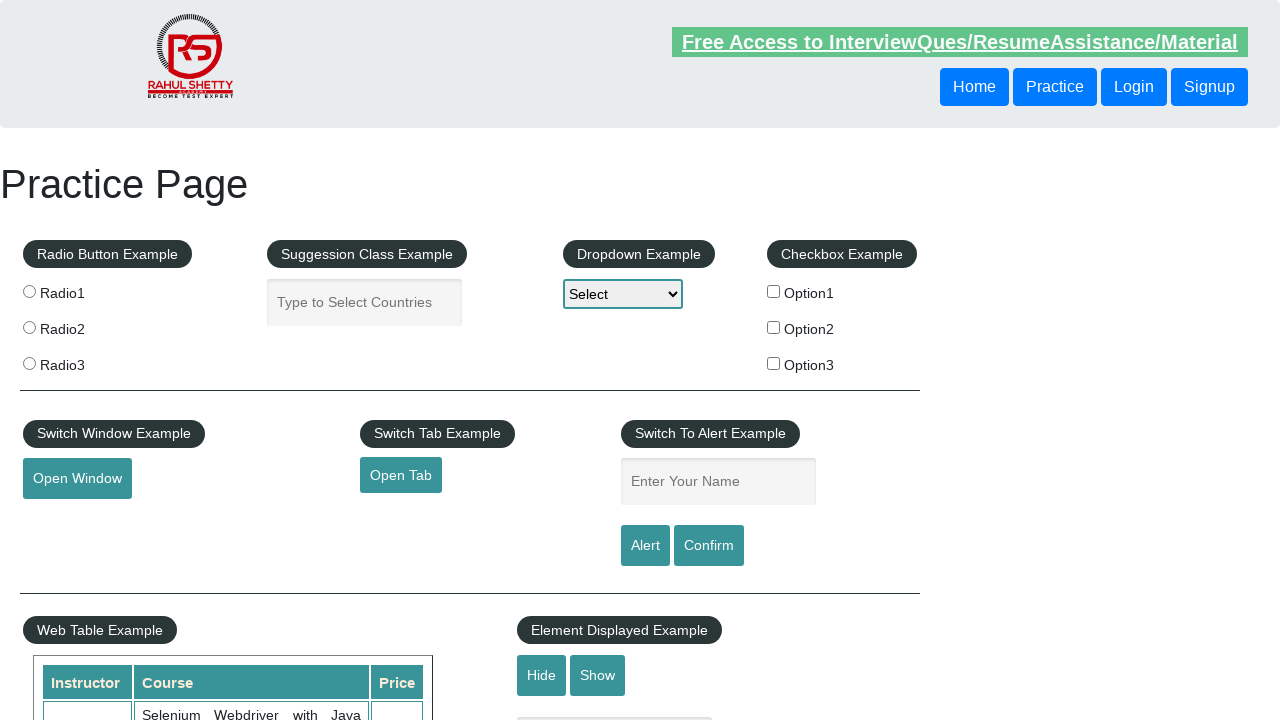

Counted links in footer: 20
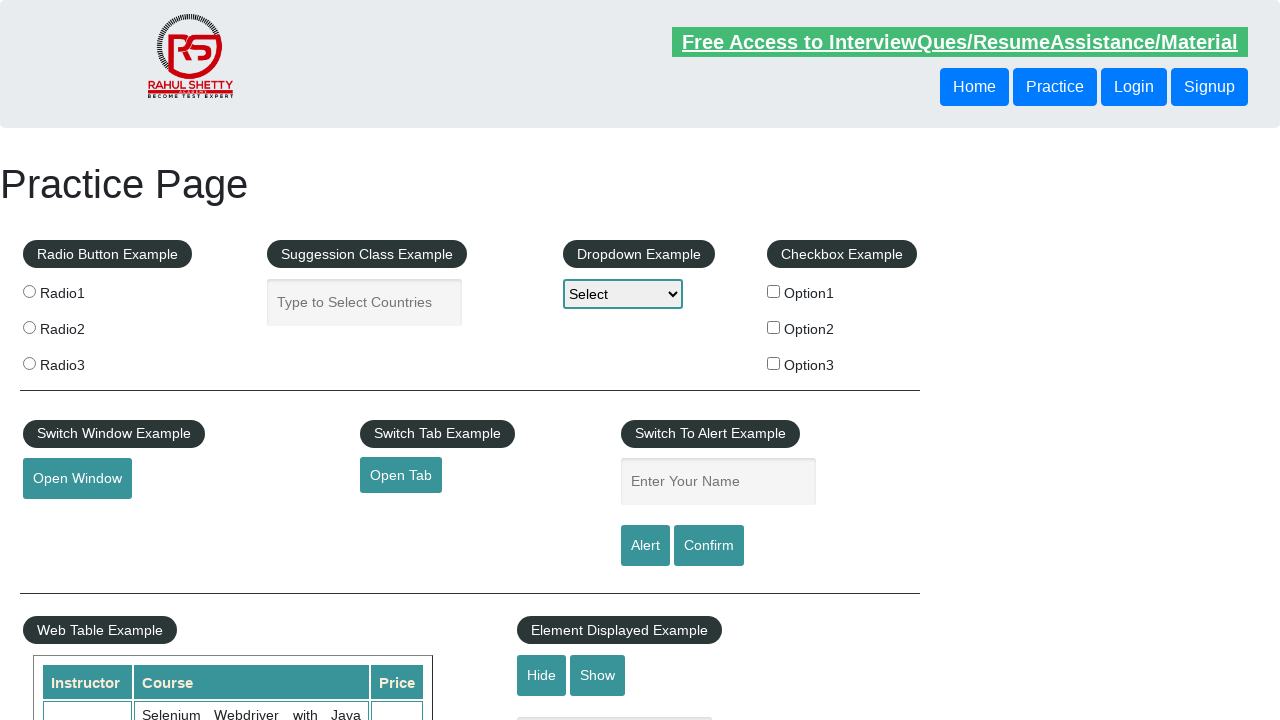

Located first column of footer
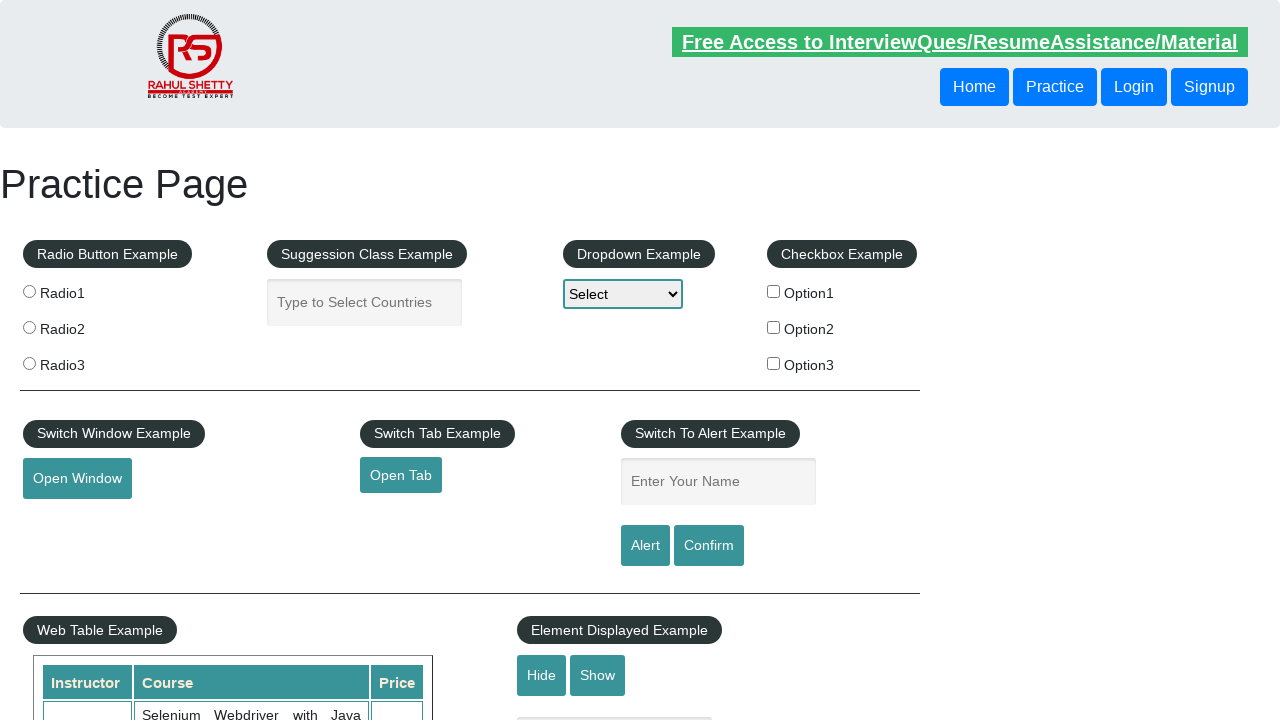

Counted links in first footer column: 5
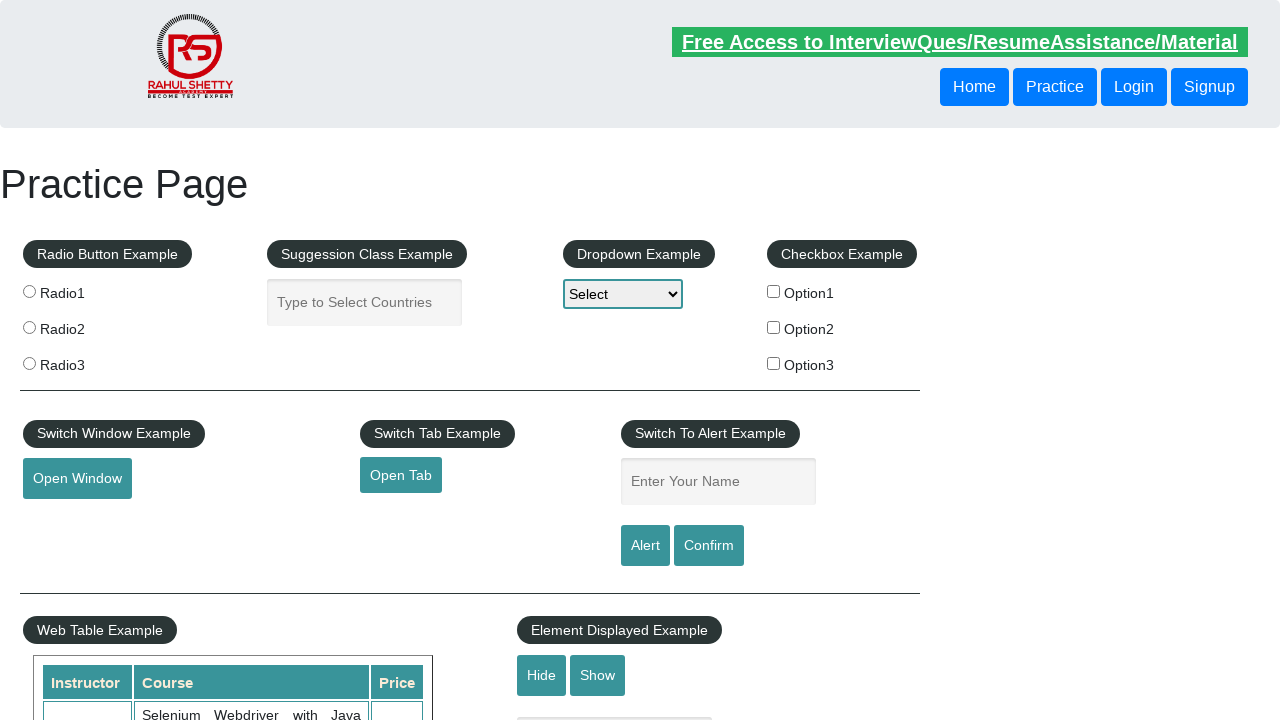

Located link 1 in first footer column
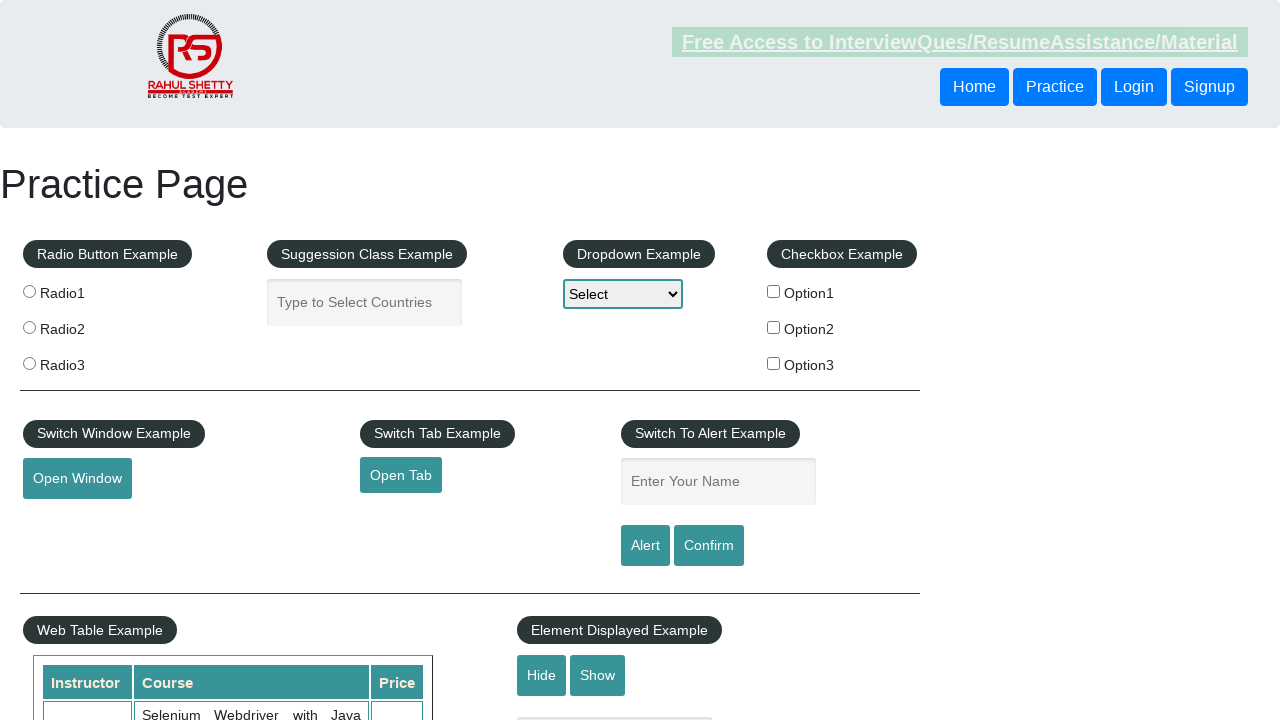

Opened link 1 in new tab using Ctrl+Click at (68, 520) on #gf-BIG >> xpath=//table/tbody/tr/td[1]/ul >> a >> nth=1
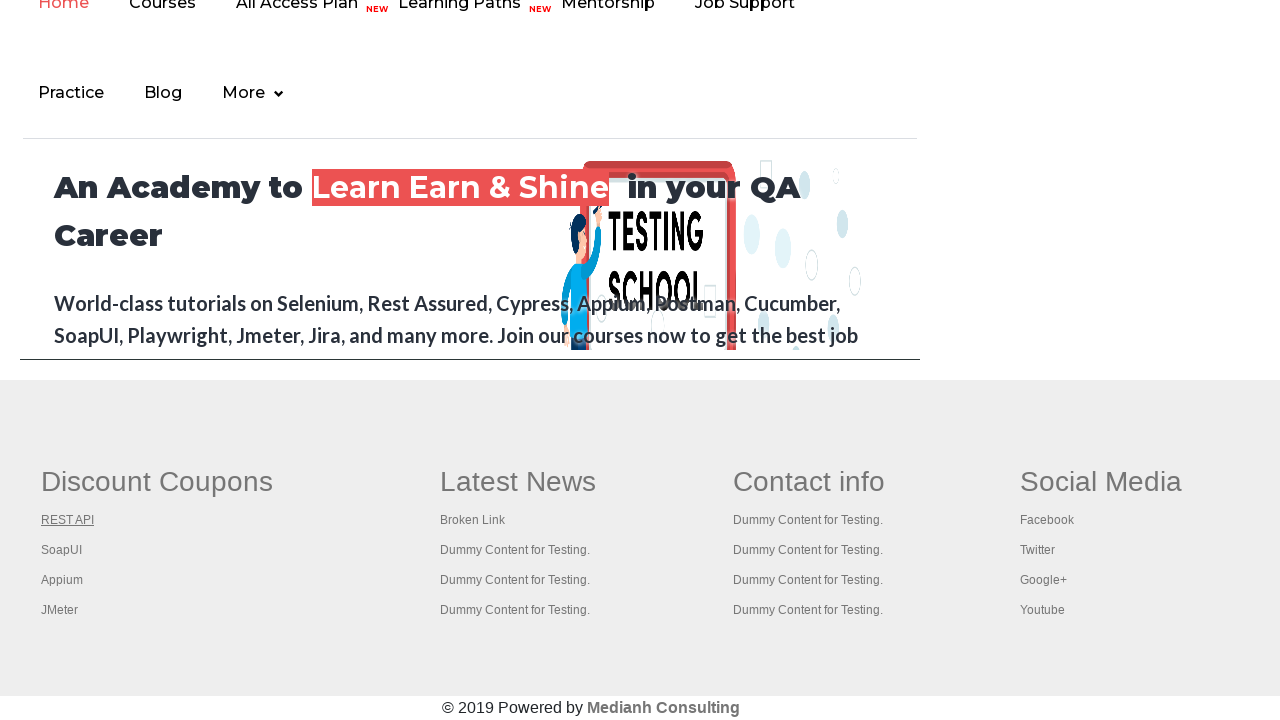

Waited 1000ms for new tab to open
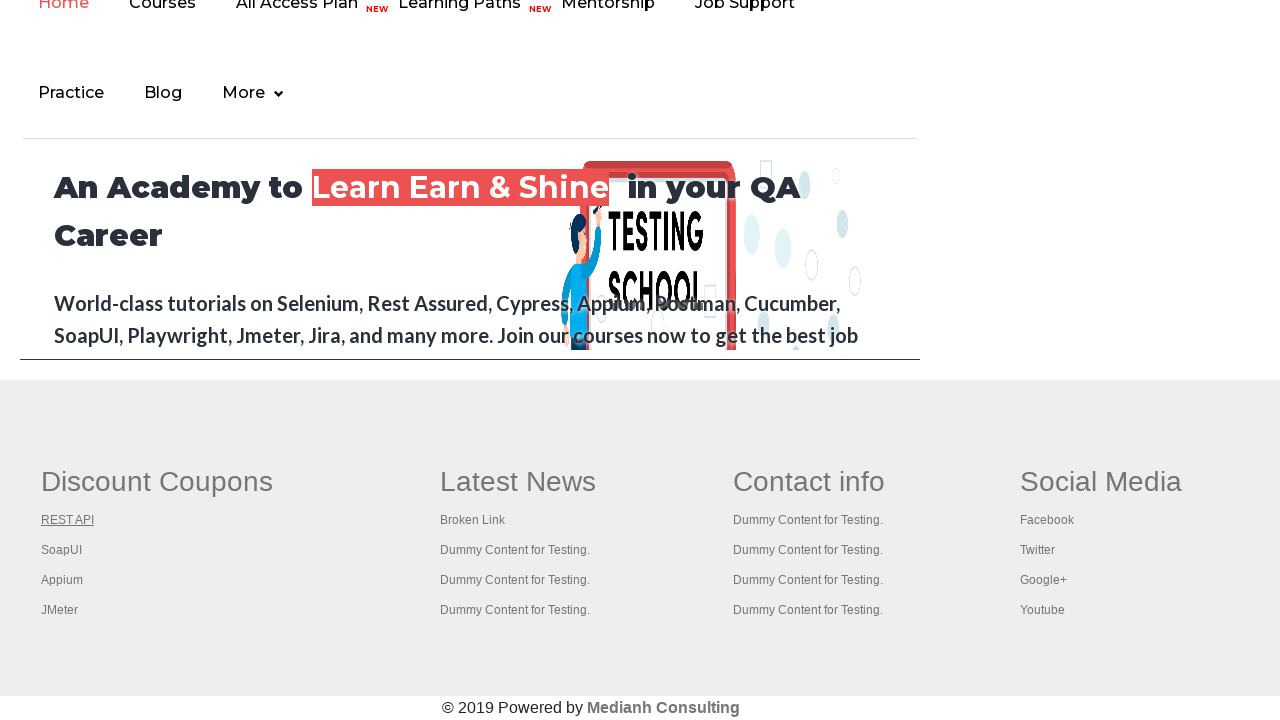

Located link 2 in first footer column
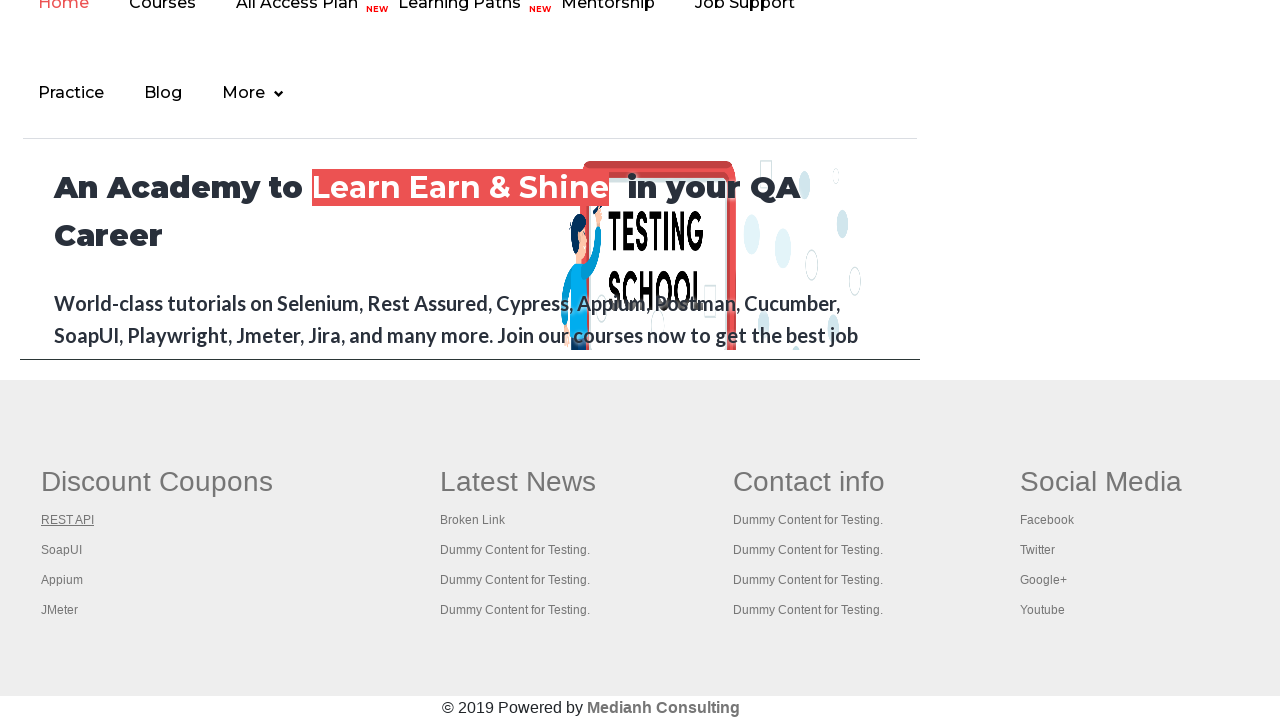

Opened link 2 in new tab using Ctrl+Click at (62, 550) on #gf-BIG >> xpath=//table/tbody/tr/td[1]/ul >> a >> nth=2
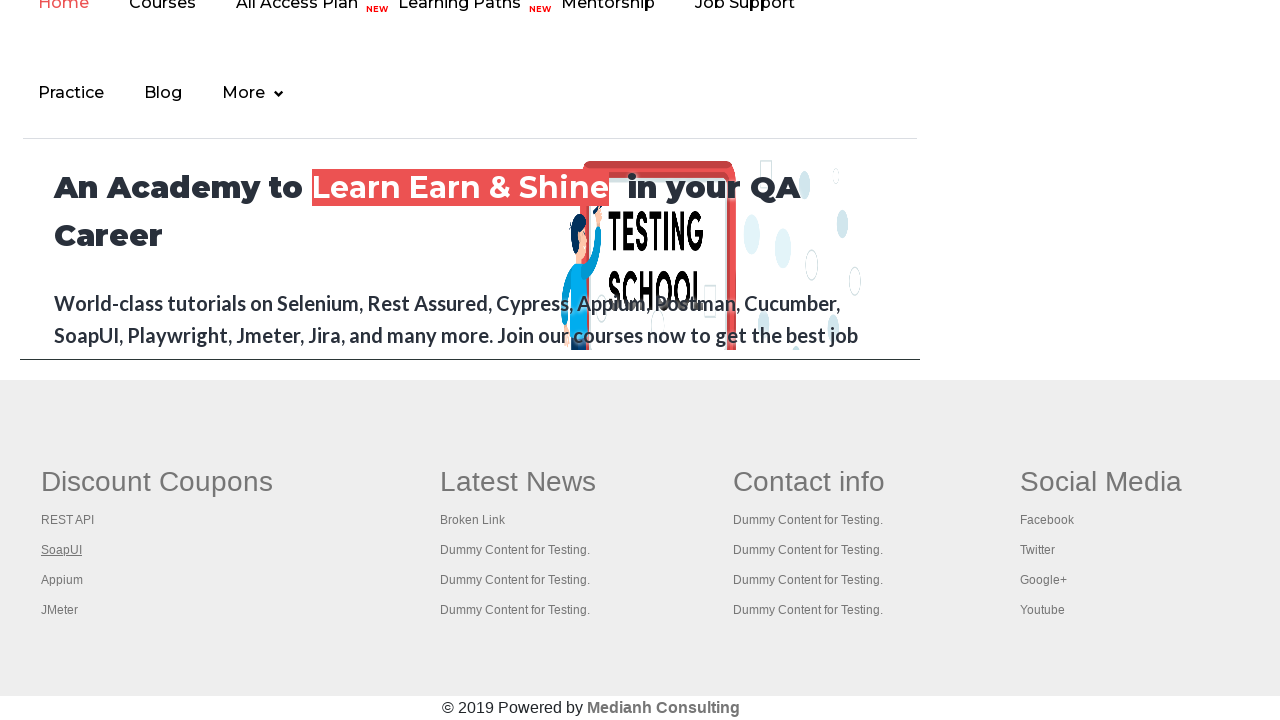

Waited 1000ms for new tab to open
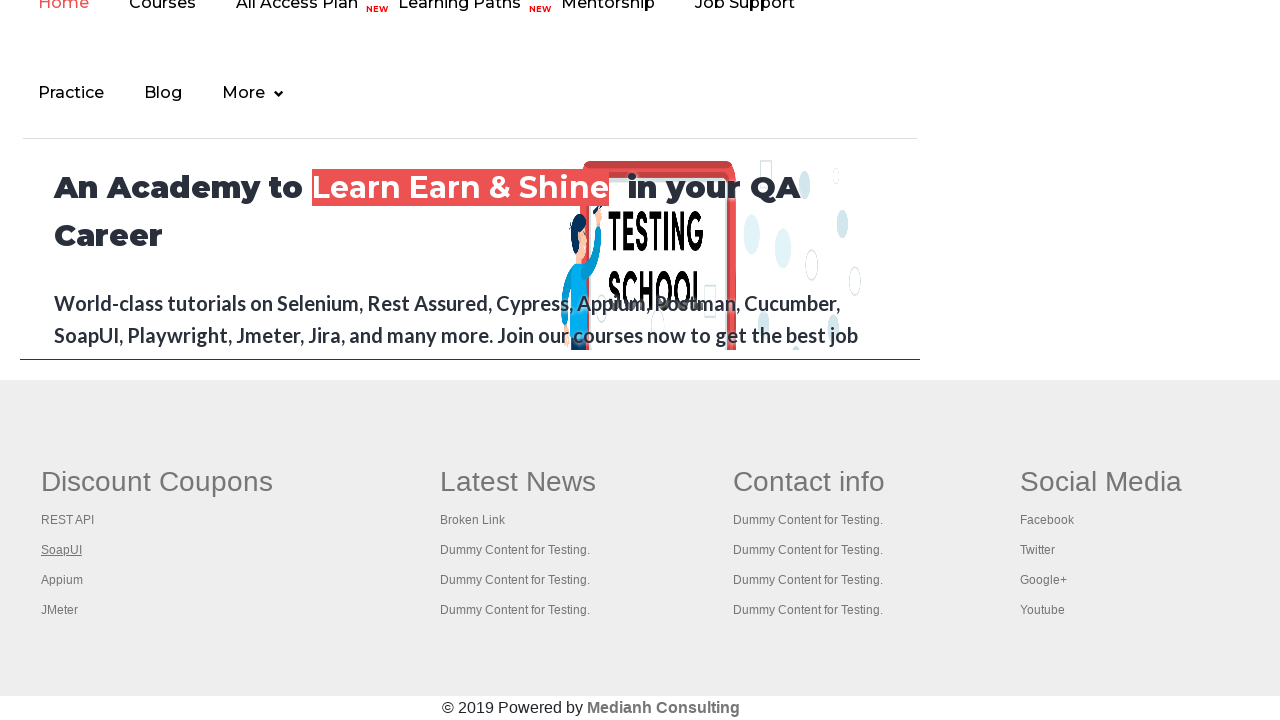

Located link 3 in first footer column
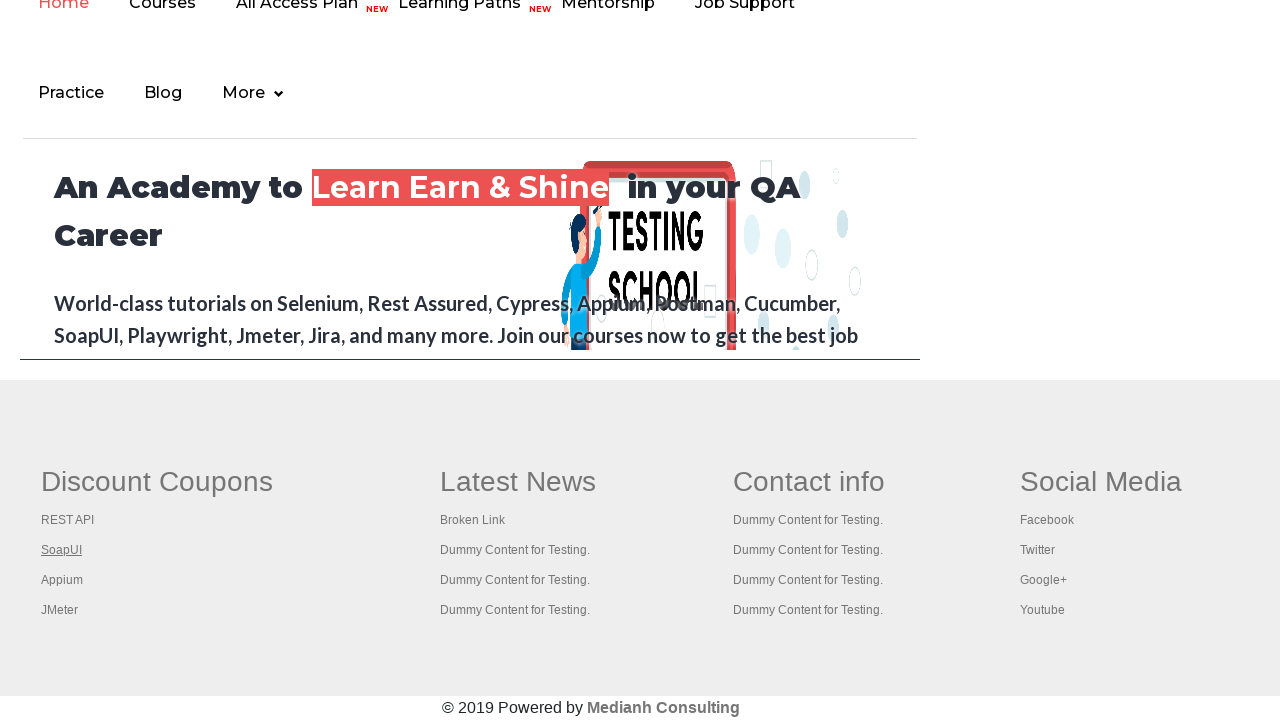

Opened link 3 in new tab using Ctrl+Click at (62, 580) on #gf-BIG >> xpath=//table/tbody/tr/td[1]/ul >> a >> nth=3
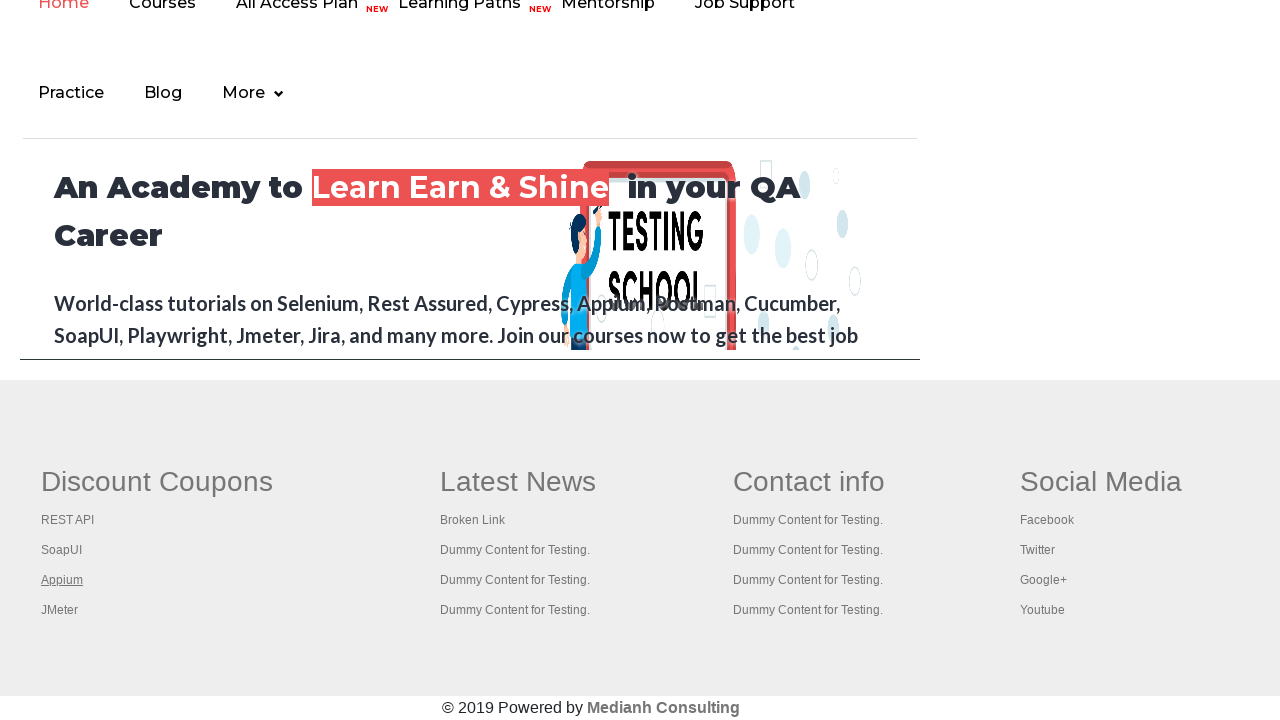

Waited 1000ms for new tab to open
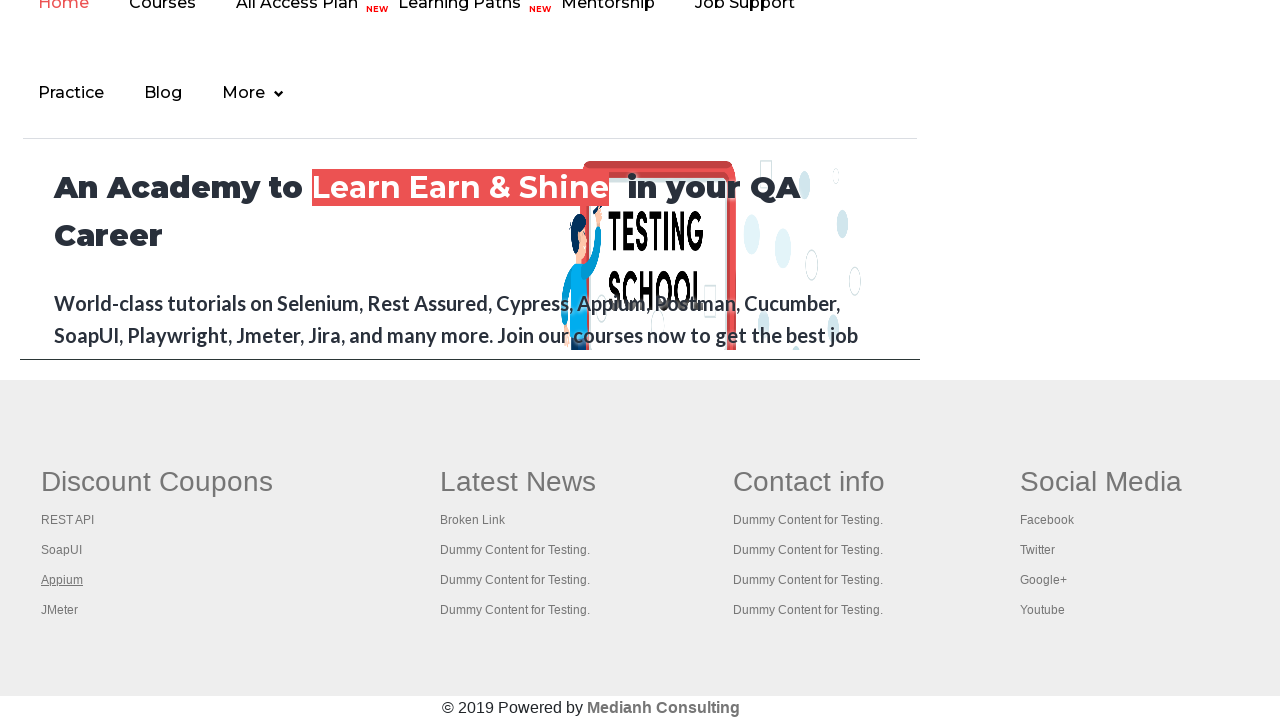

Located link 4 in first footer column
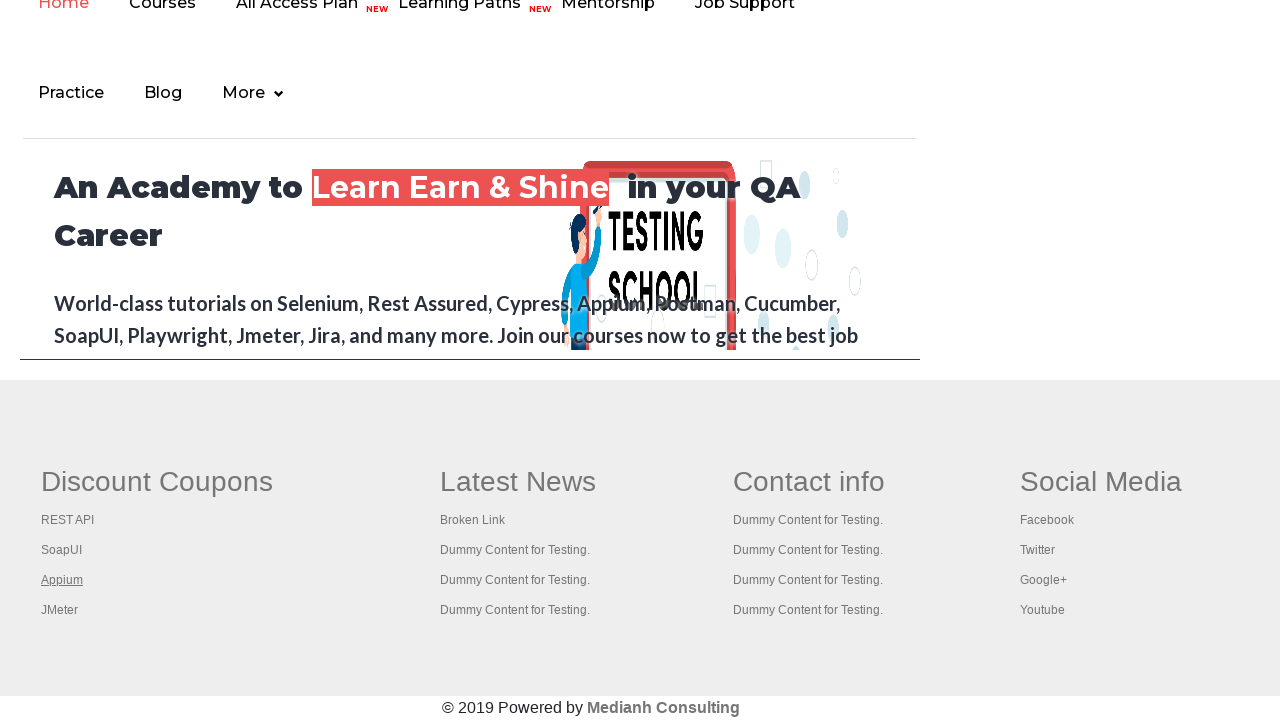

Opened link 4 in new tab using Ctrl+Click at (60, 610) on #gf-BIG >> xpath=//table/tbody/tr/td[1]/ul >> a >> nth=4
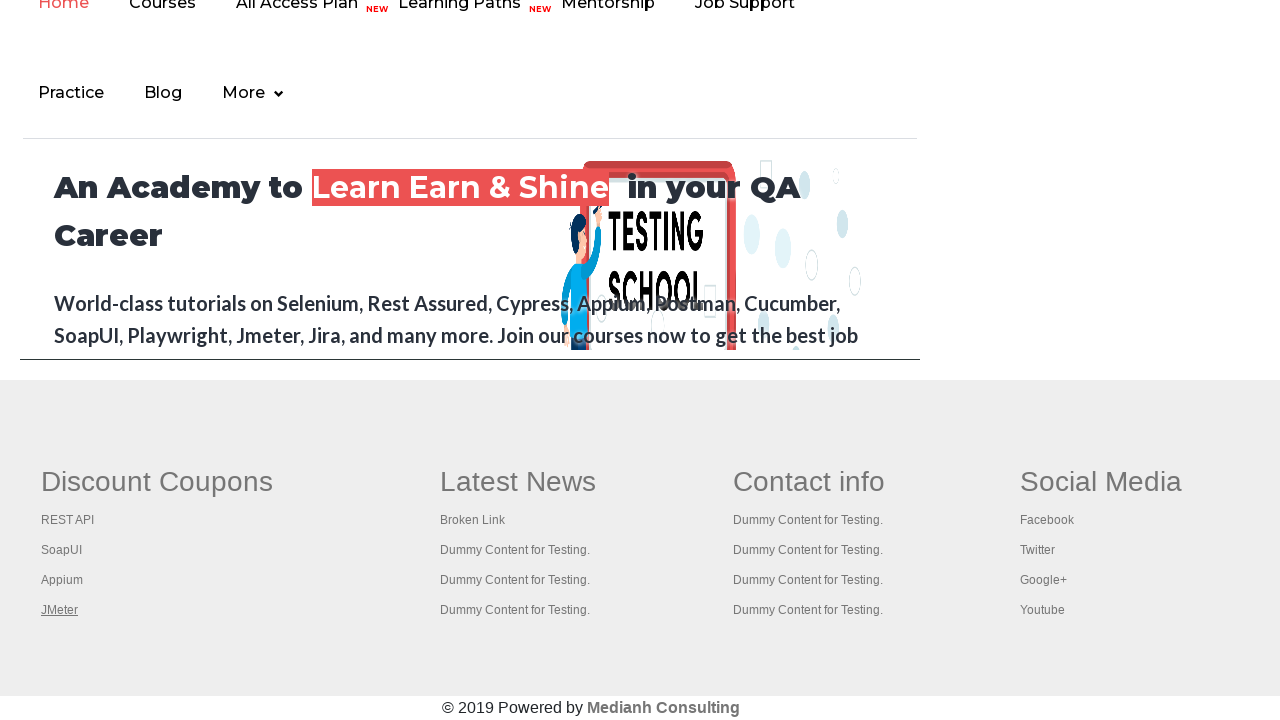

Waited 1000ms for new tab to open
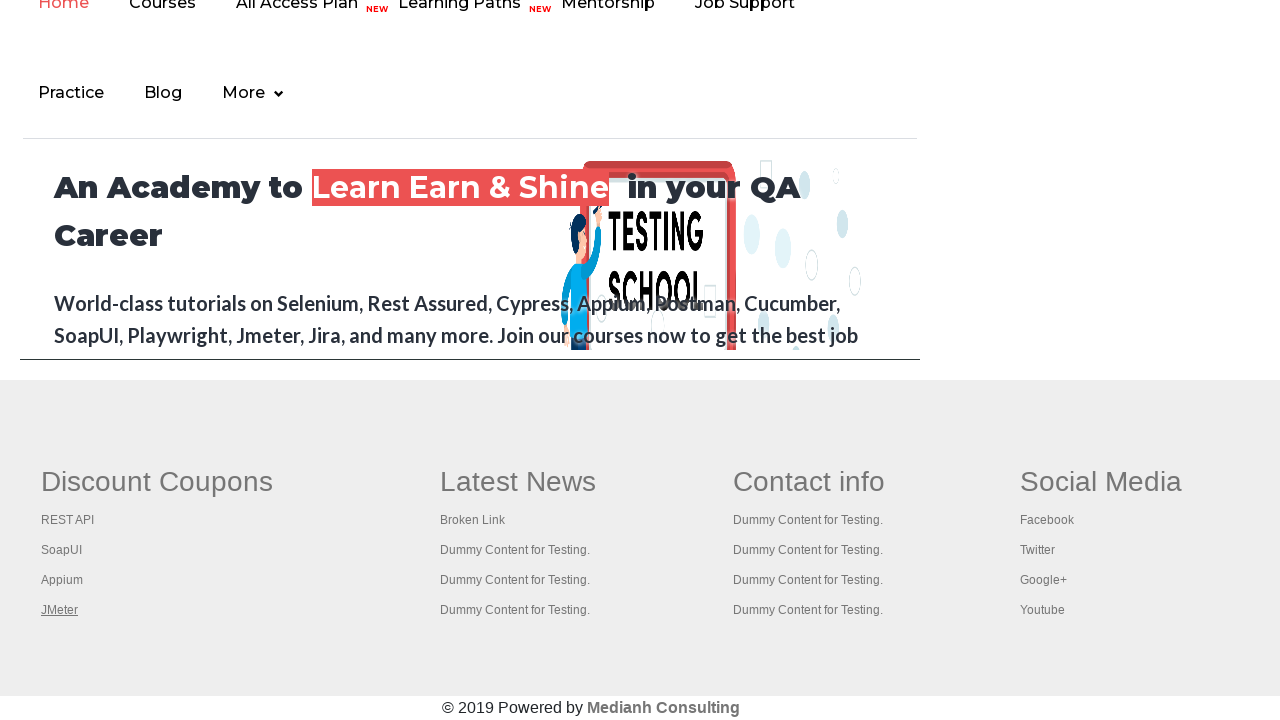

Retrieved all open pages: 5 tabs
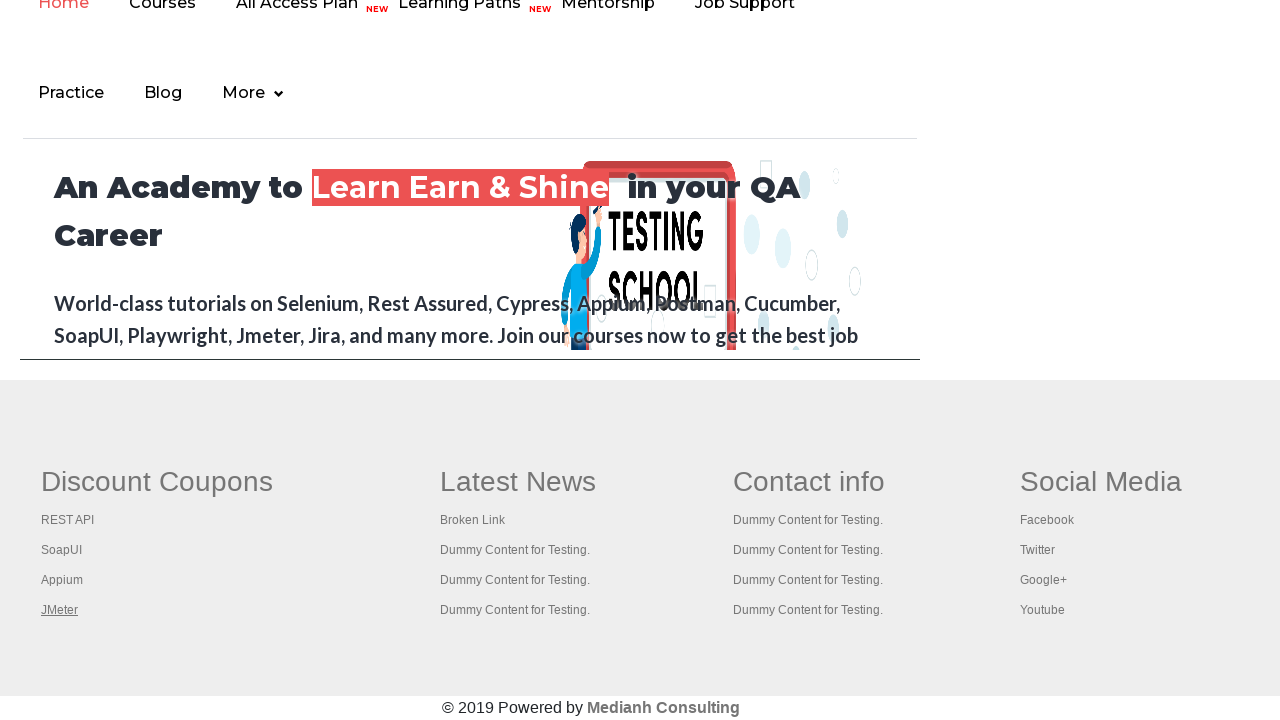

Page title: Practice Page
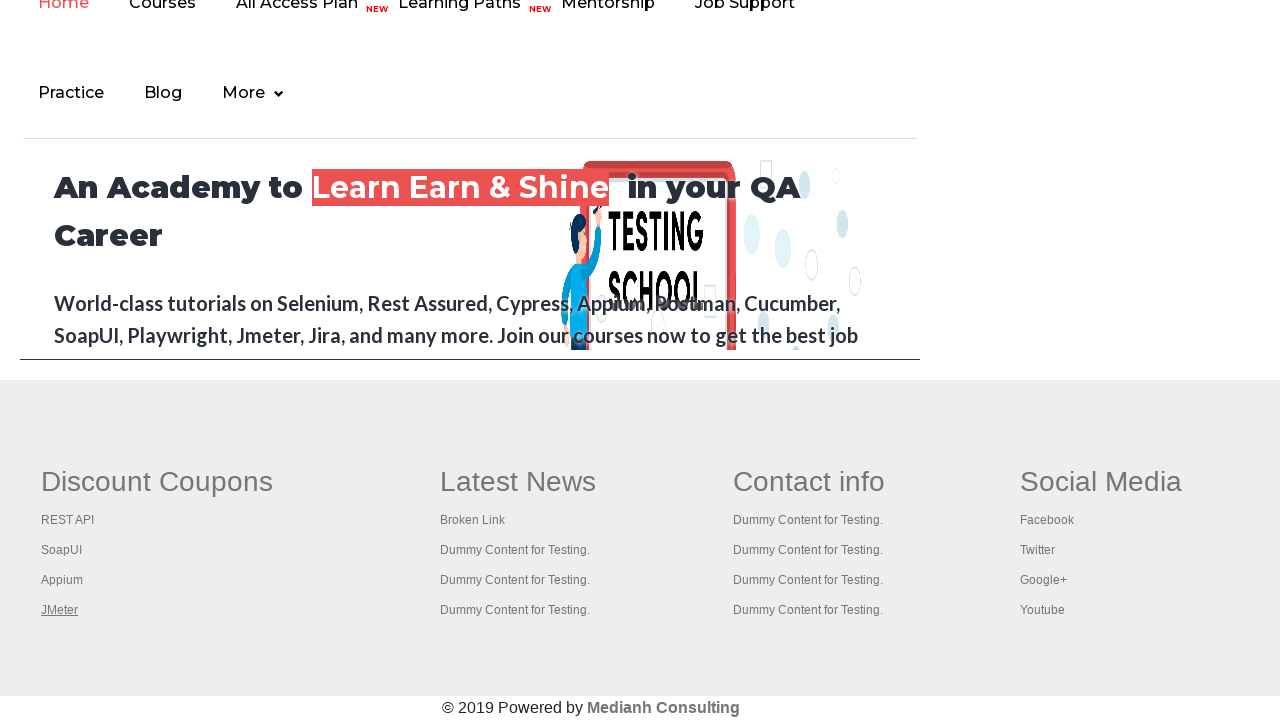

Page title: REST API Tutorial
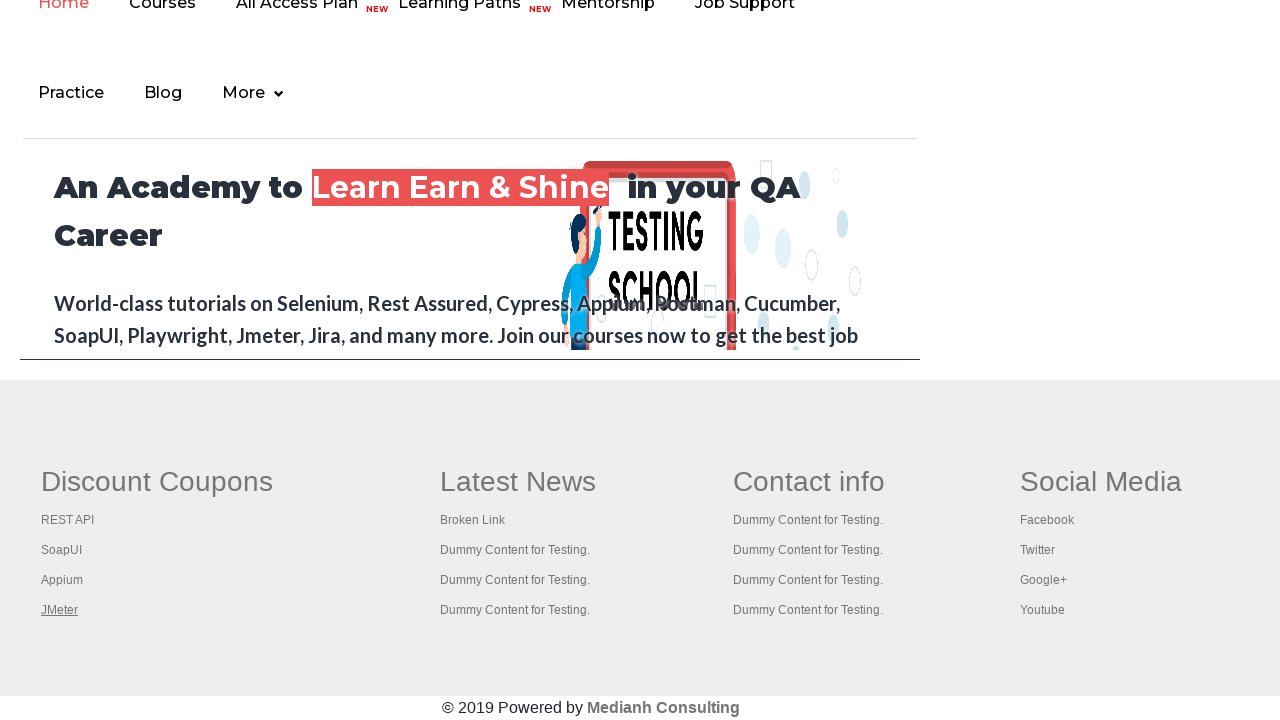

Page title: The World’s Most Popular API Testing Tool | SoapUI
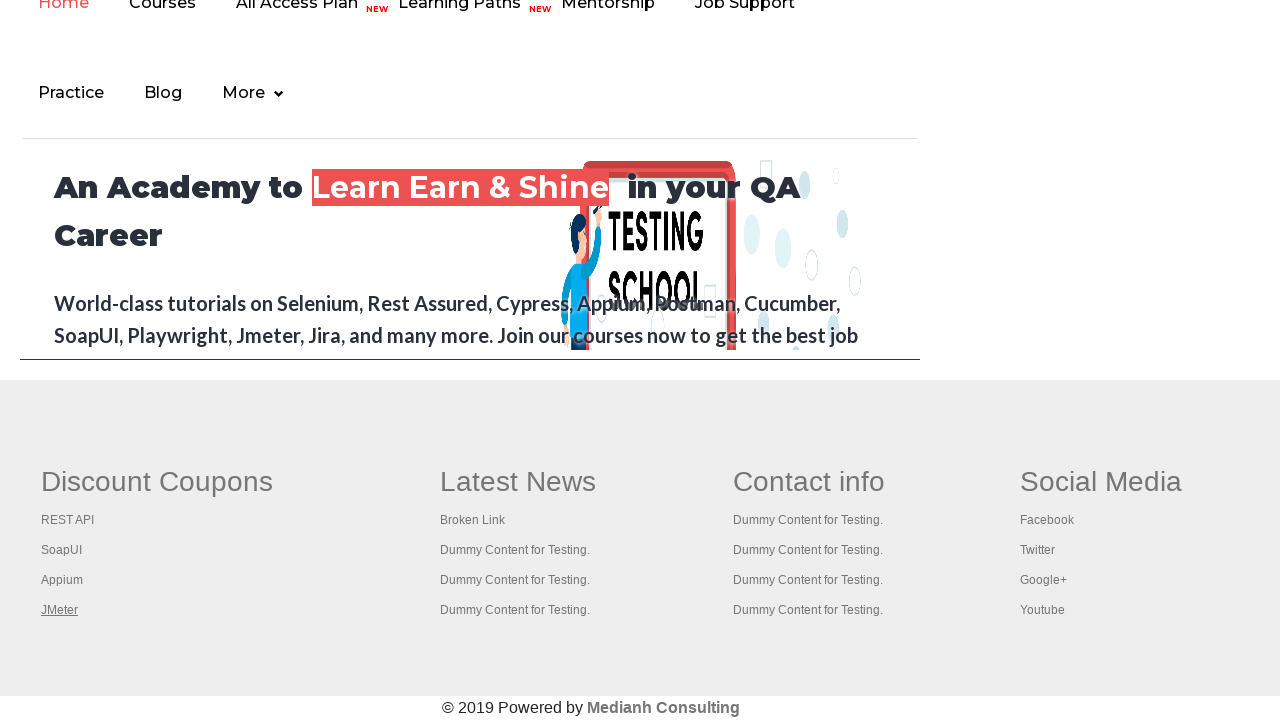

Page title: Appium tutorial for Mobile Apps testing | RahulShetty Academy | Rahul
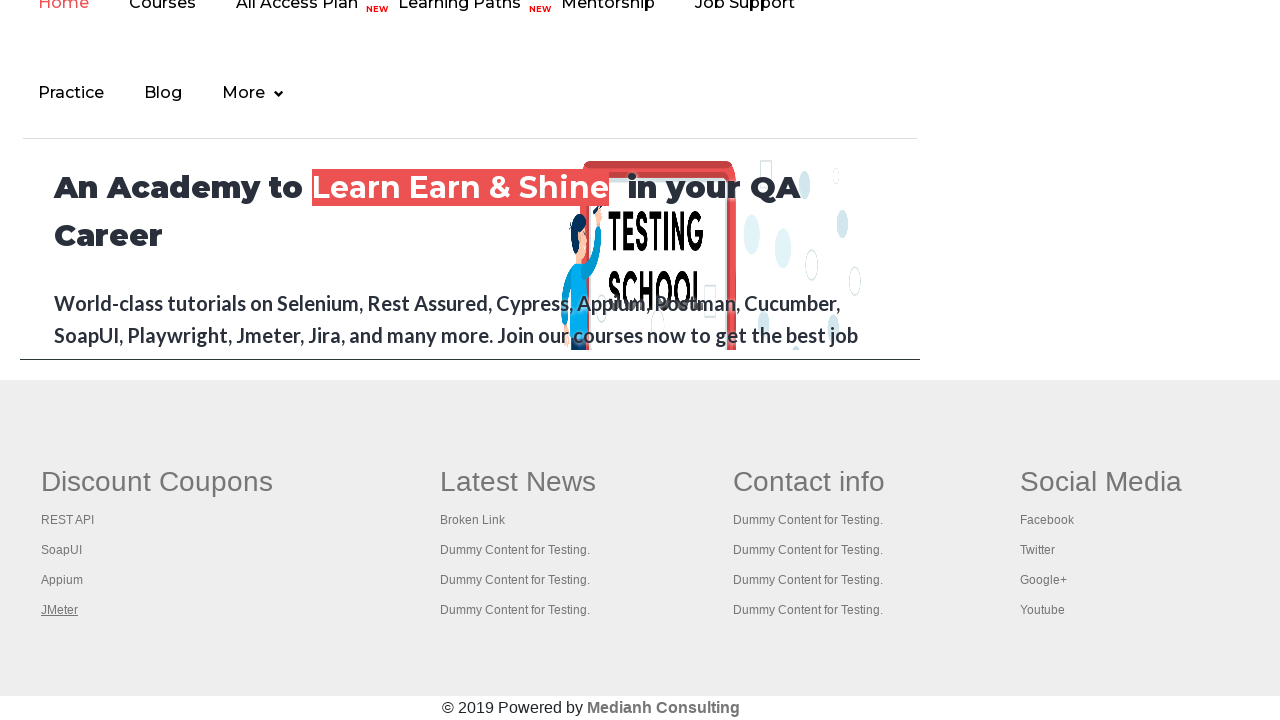

Page title: Apache JMeter - Apache JMeter™
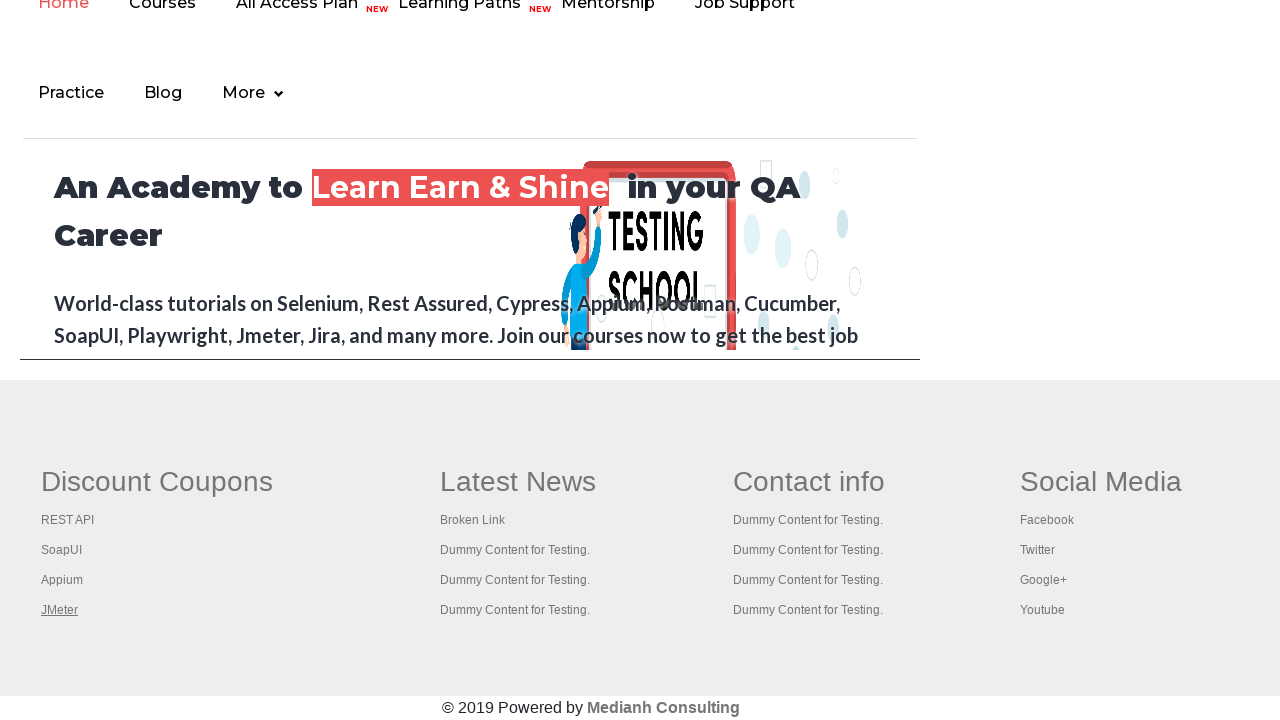

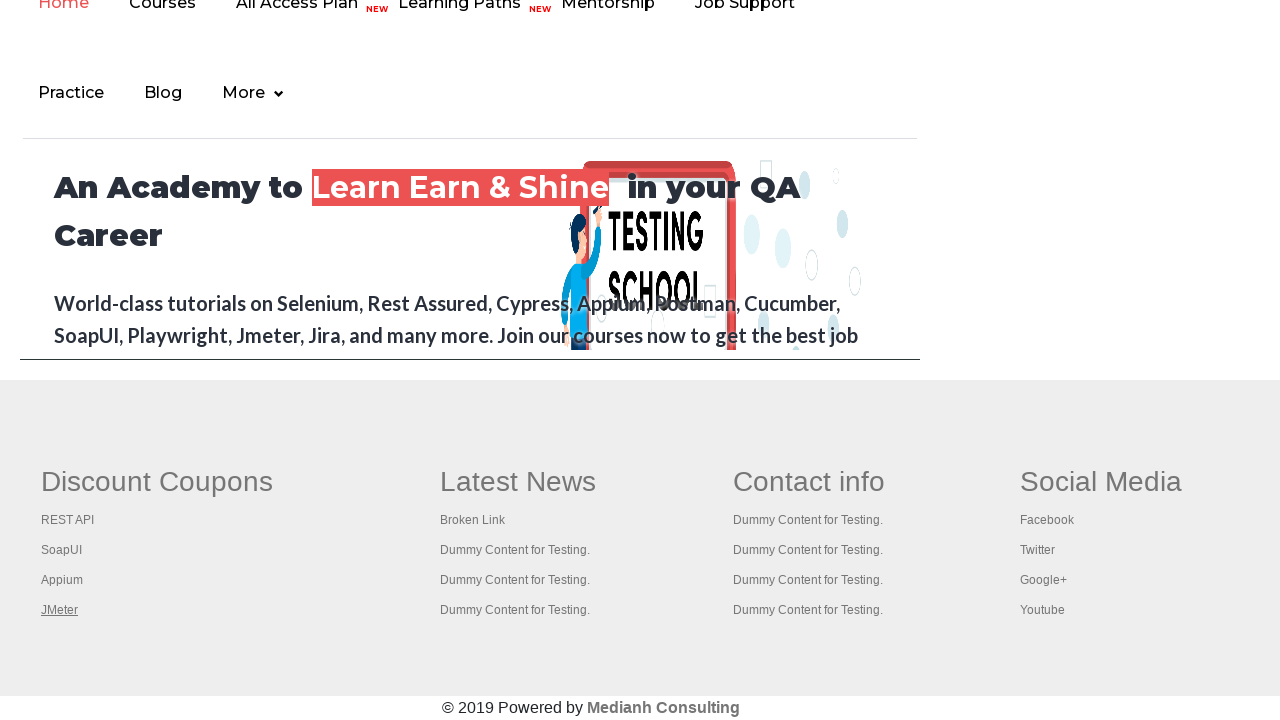